Navigates to the Internet test site and clicks on the file download link

Starting URL: https://the-internet.herokuapp.com

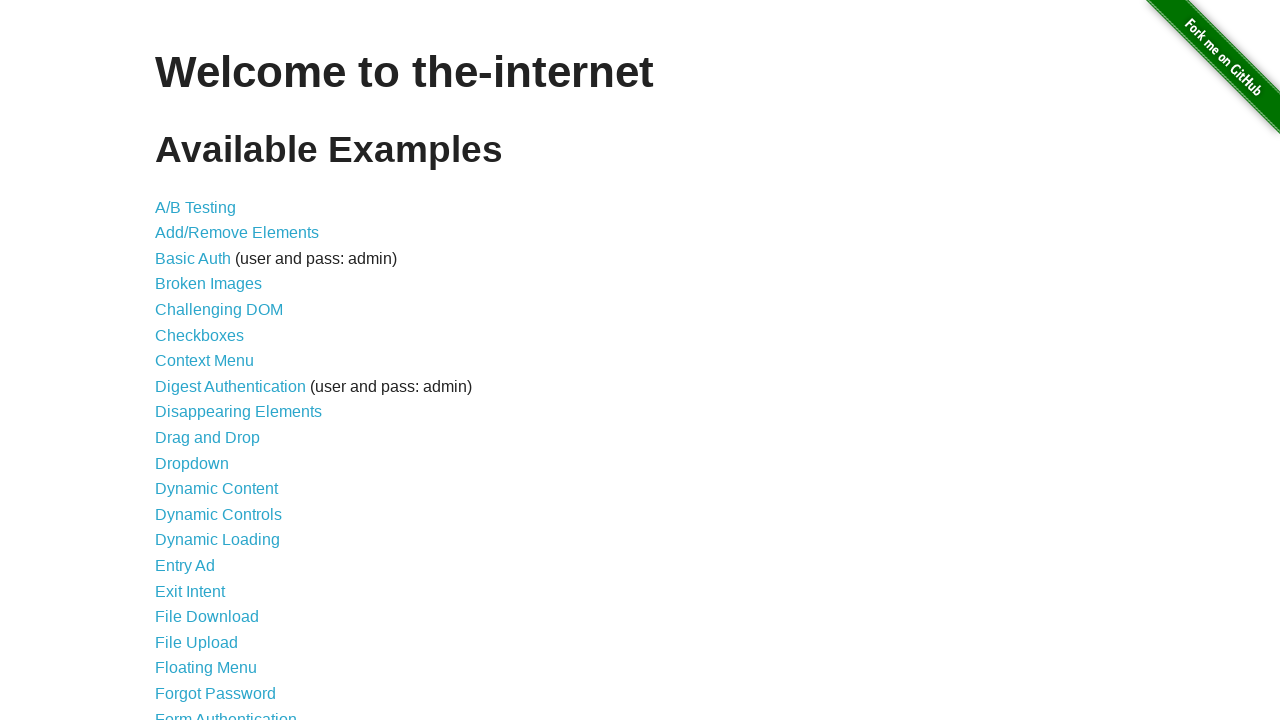

Navigated to the Internet test site homepage
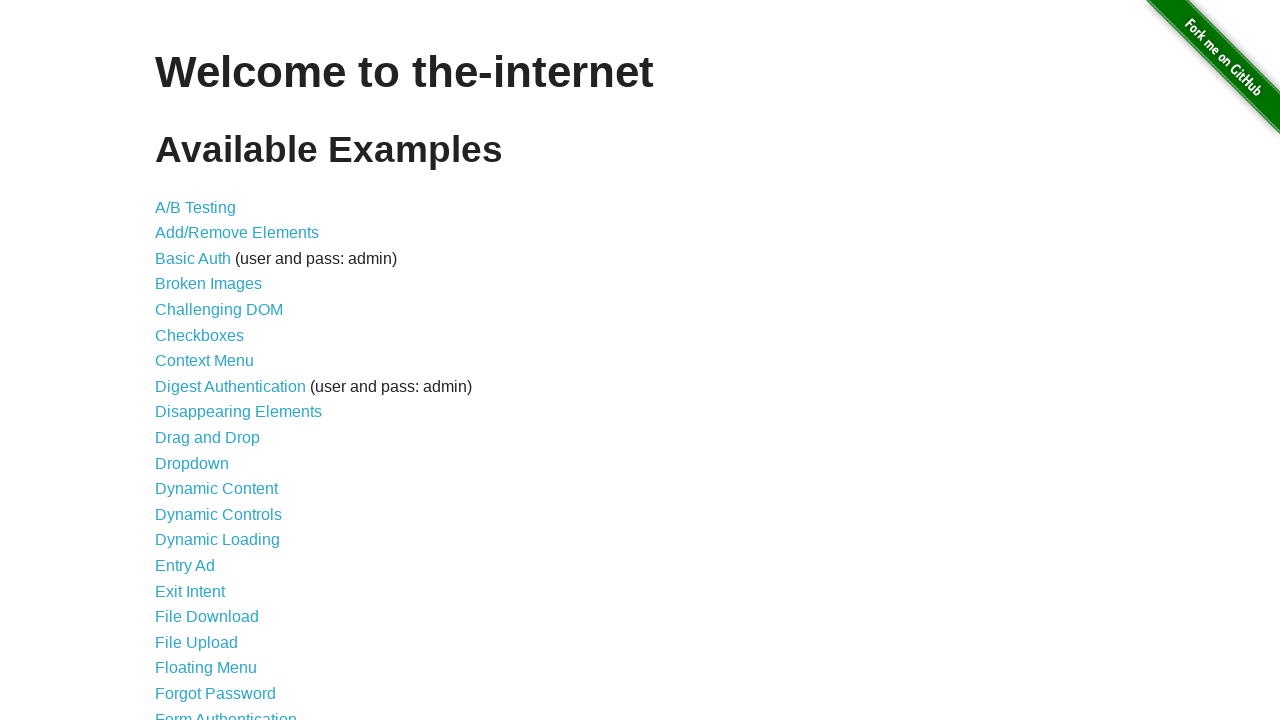

Clicked on the file download link at (207, 617) on xpath=//*[@id="content"]/ul/li[17]/a
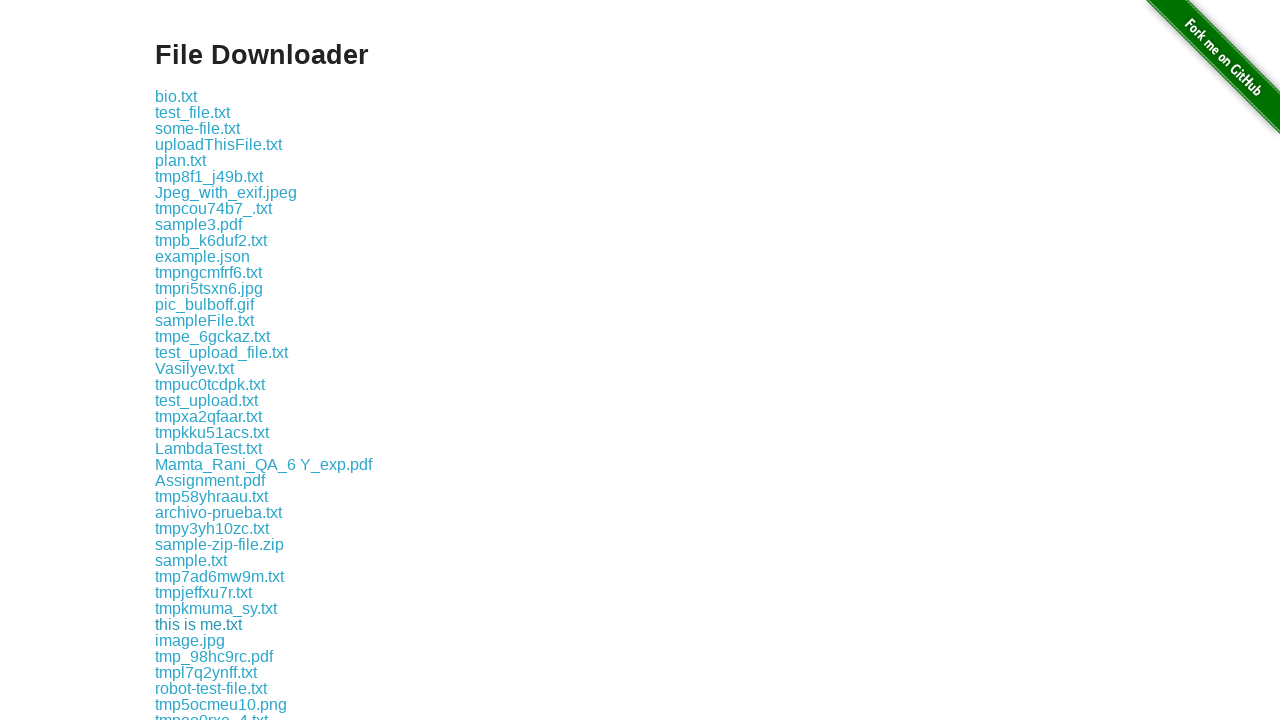

Download page loaded and network idle
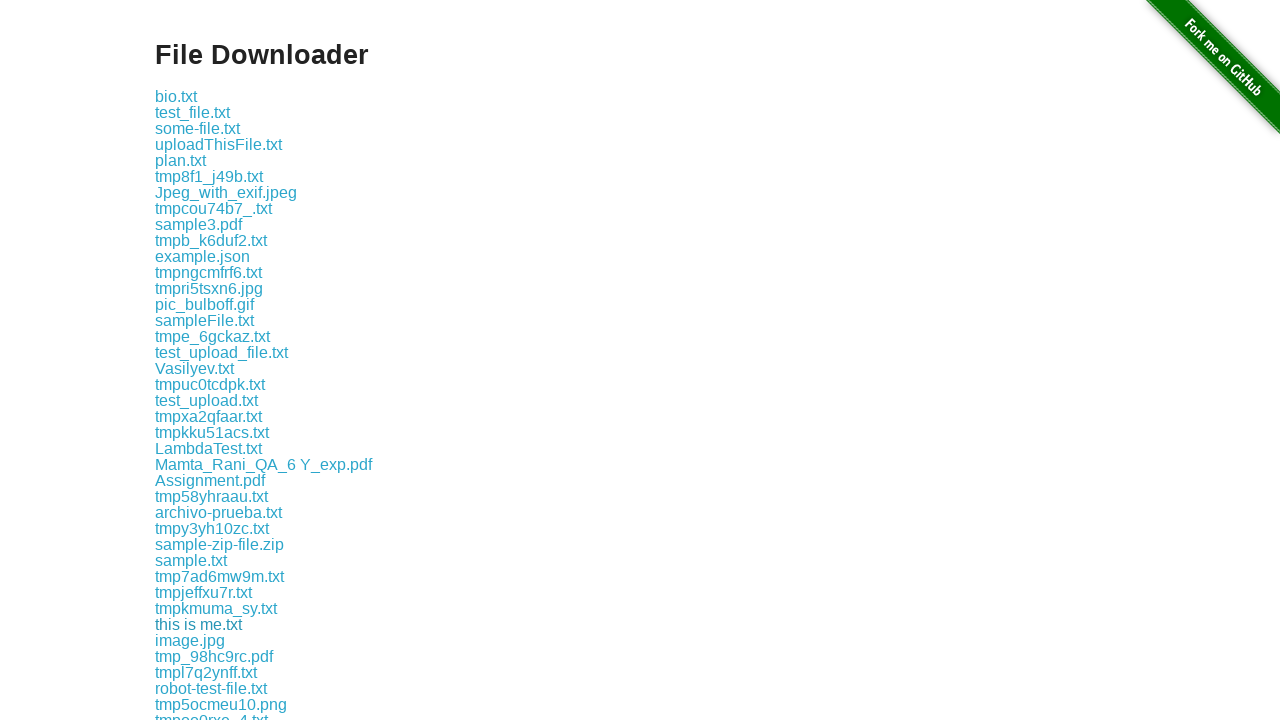

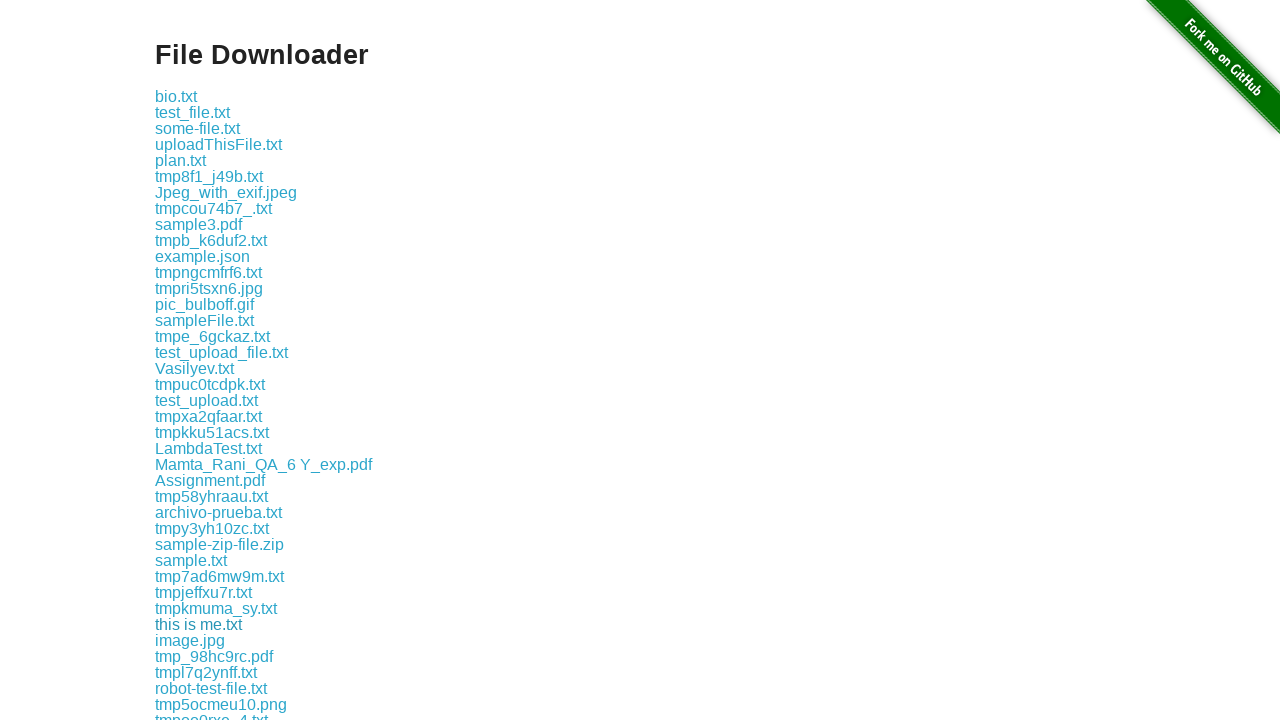